Tests calculator division by zero handling by entering 10 divided by 0 and verifying the result shows Infinity

Starting URL: https://safatelli.github.io/tp-test-logiciel/assets/calc.html

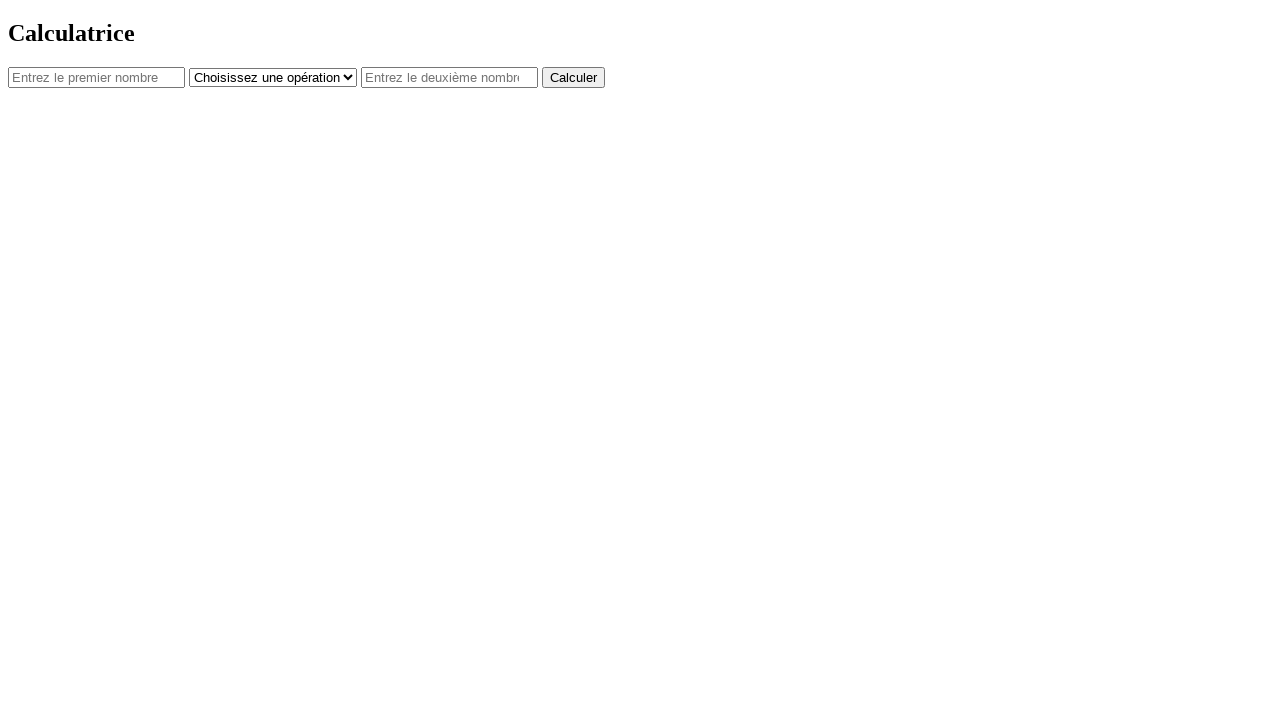

Filled first number field with '10' on #num1
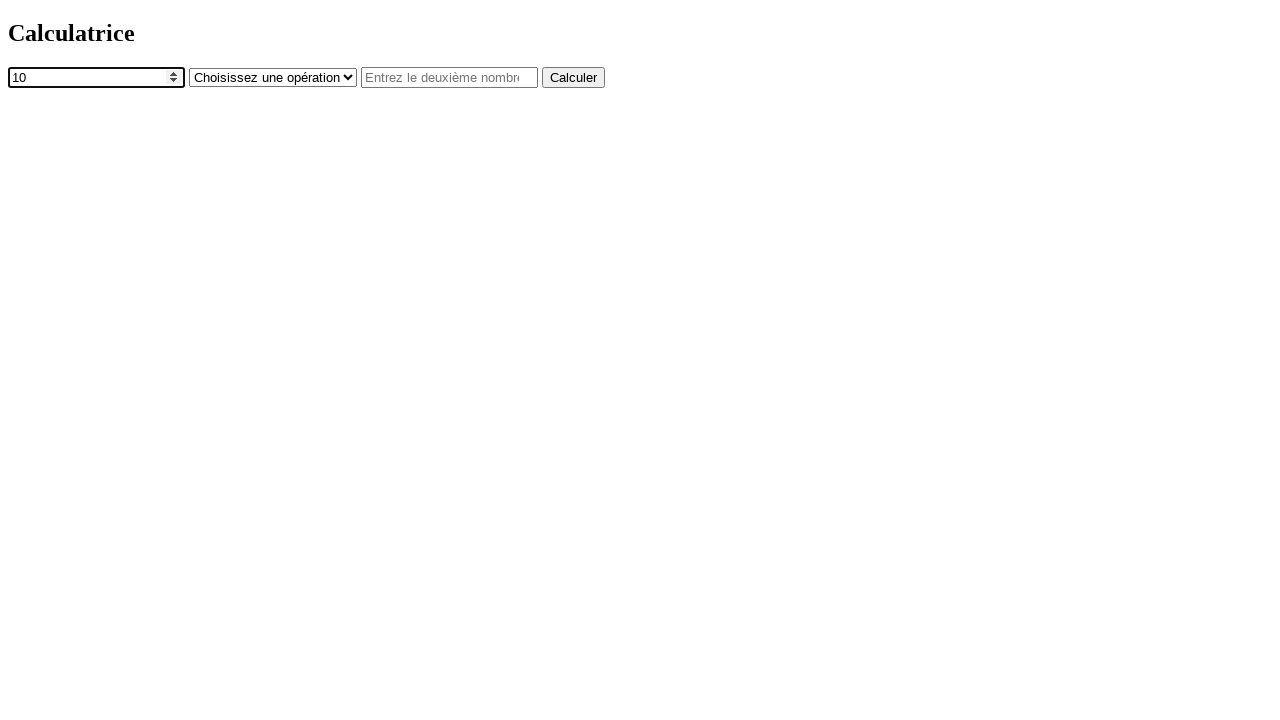

Selected division operator '/' on #operator
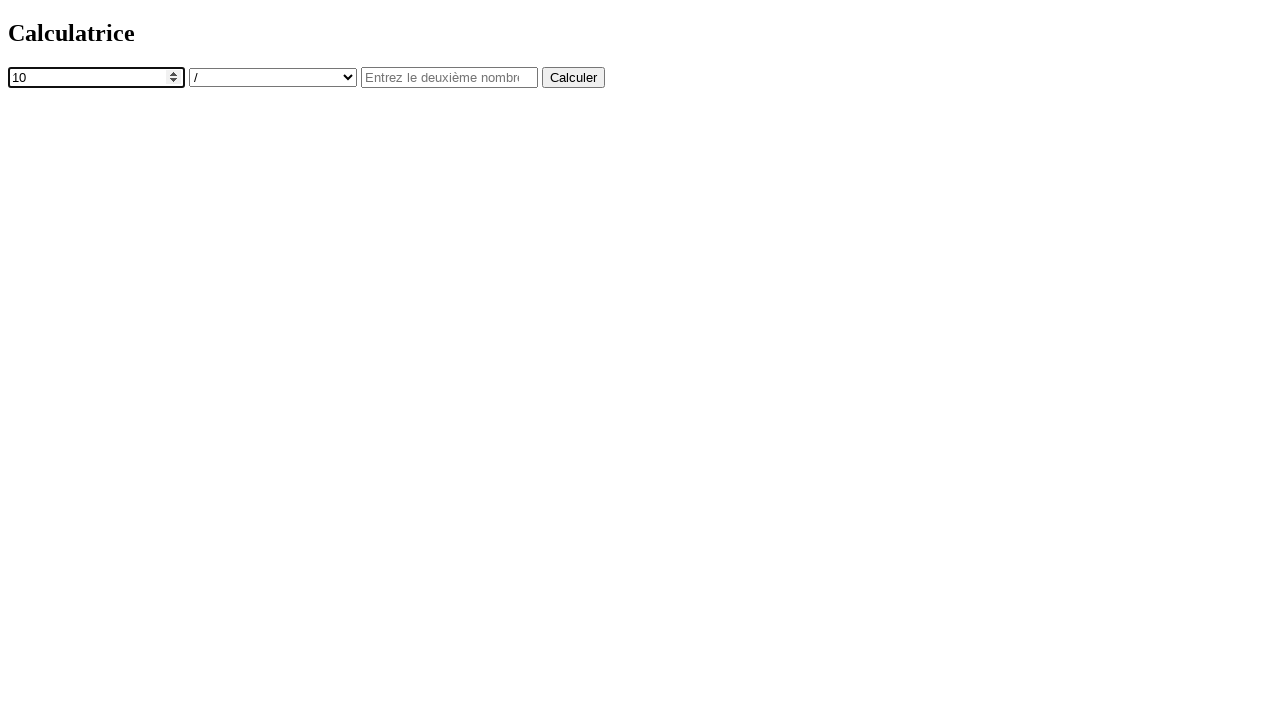

Filled second number field with '0' on #num2
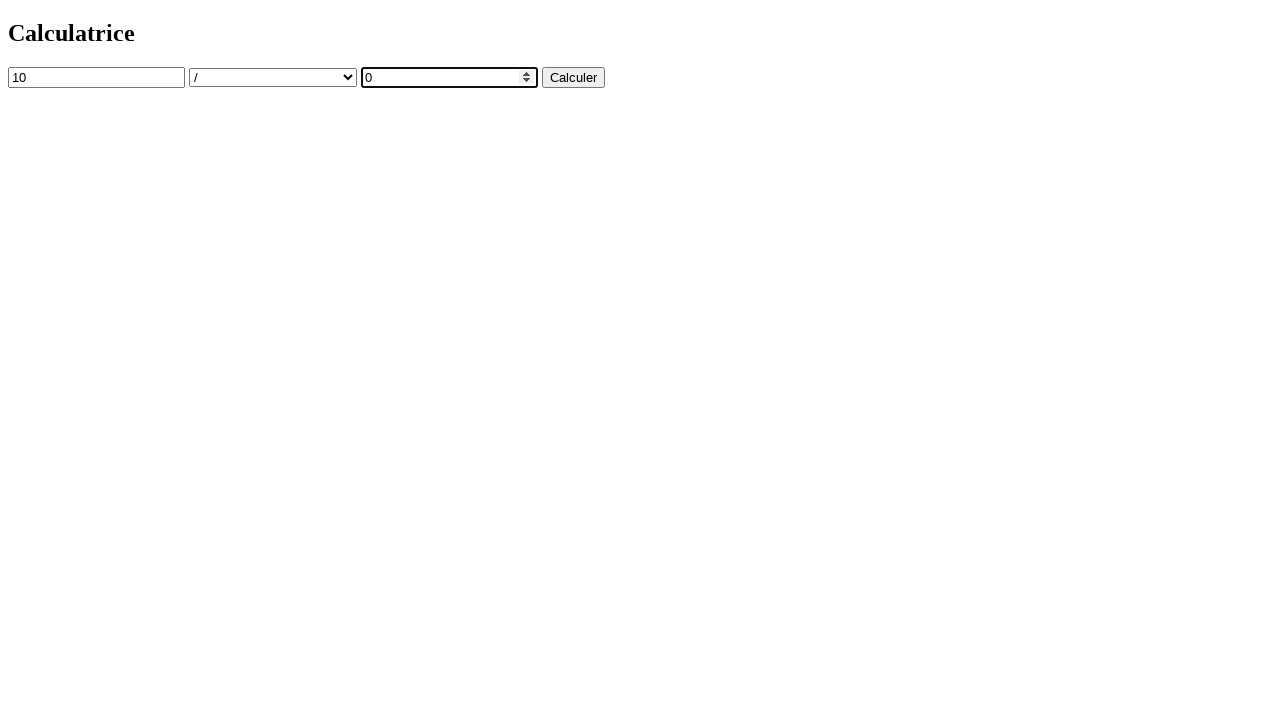

Clicked calculate button to perform division by zero at (574, 77) on button
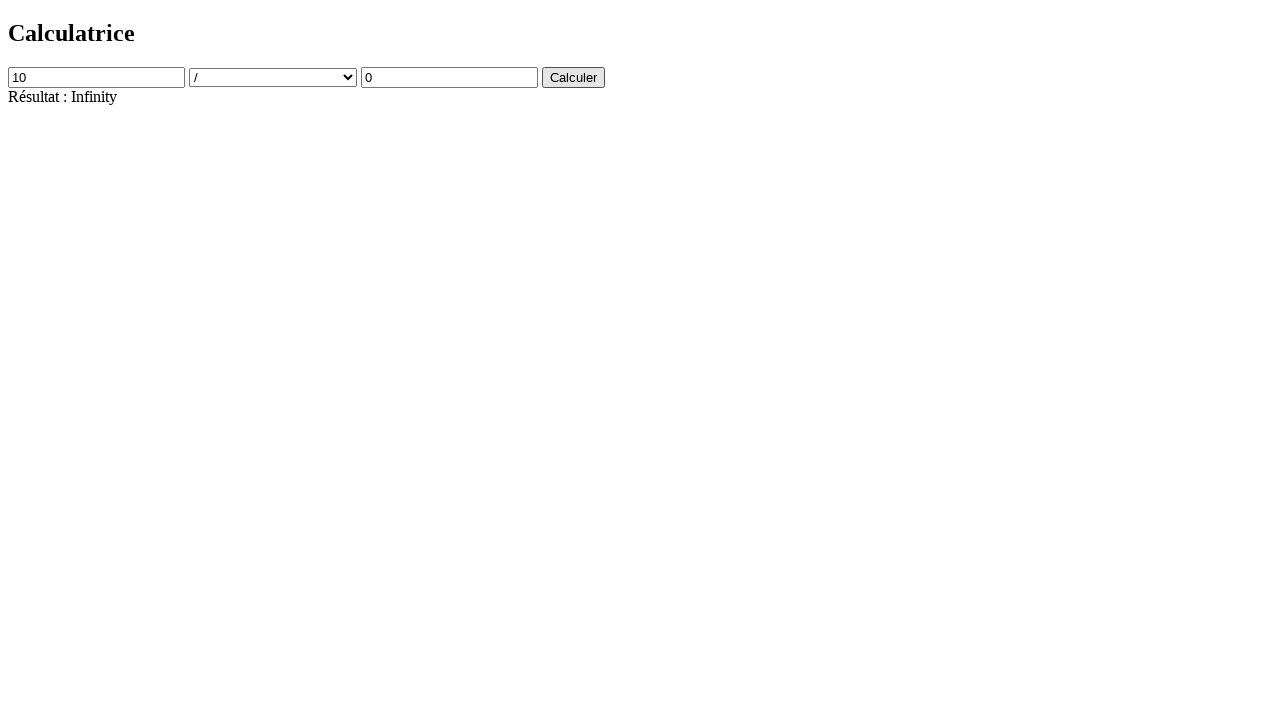

Result field loaded showing Infinity for division by zero
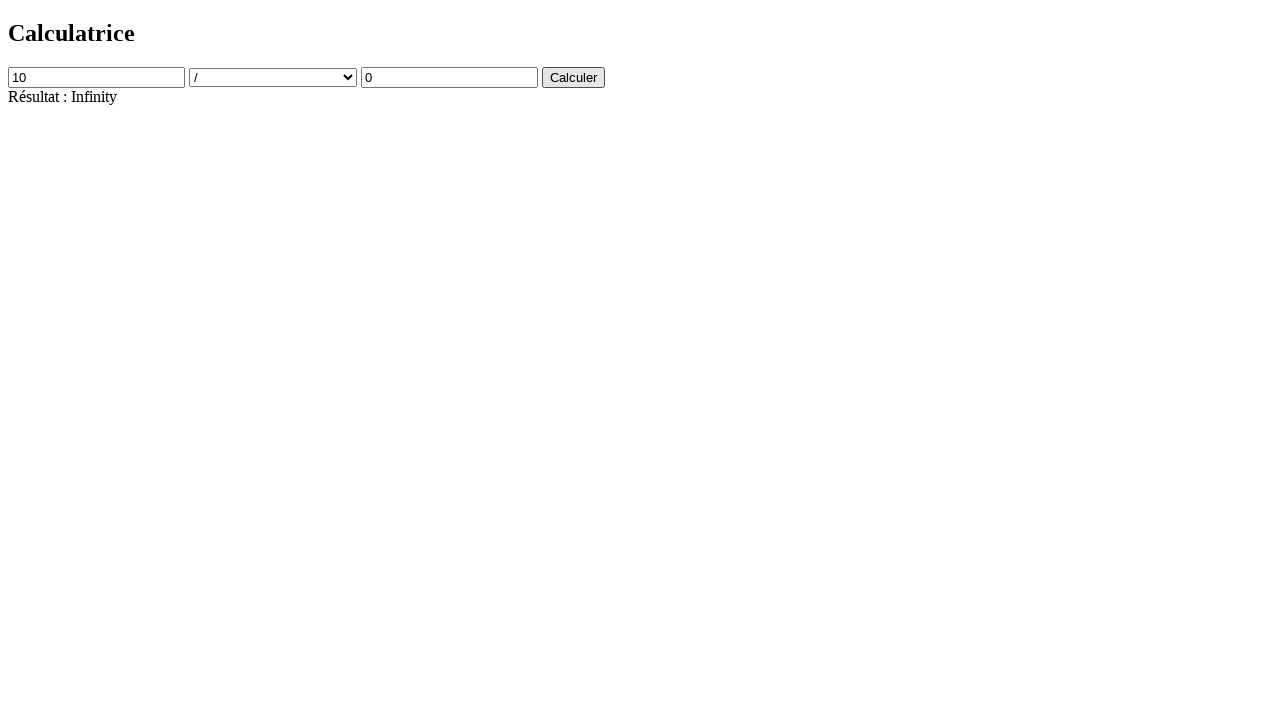

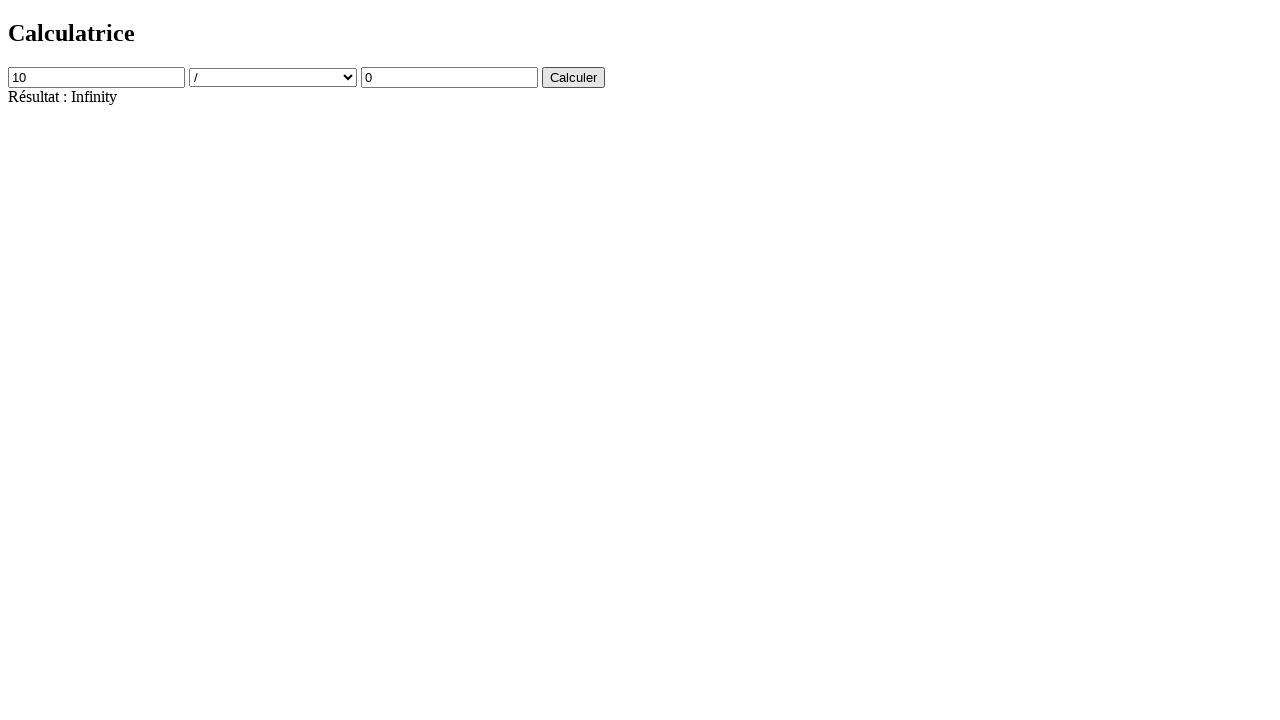